Navigates to the Primer Learning website and waits for the page to load successfully

Starting URL: https://primerlearning.org/

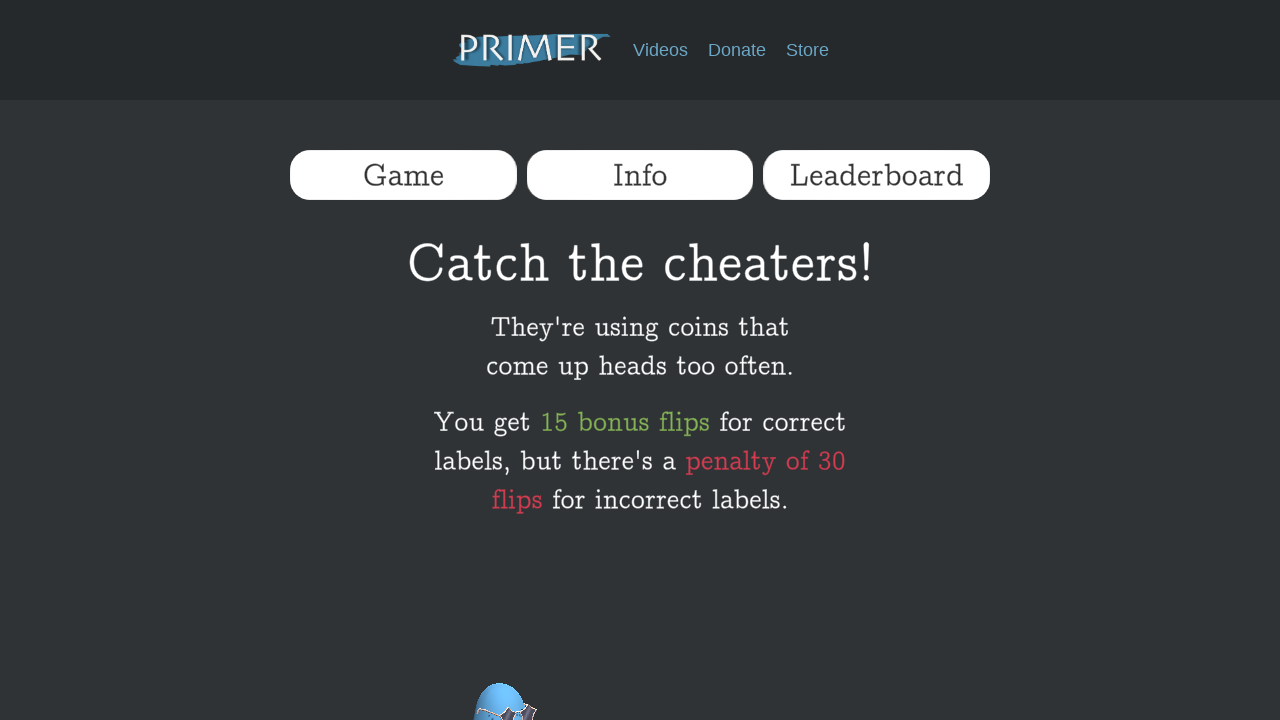

Navigated to Primer Learning website at https://primerlearning.org/
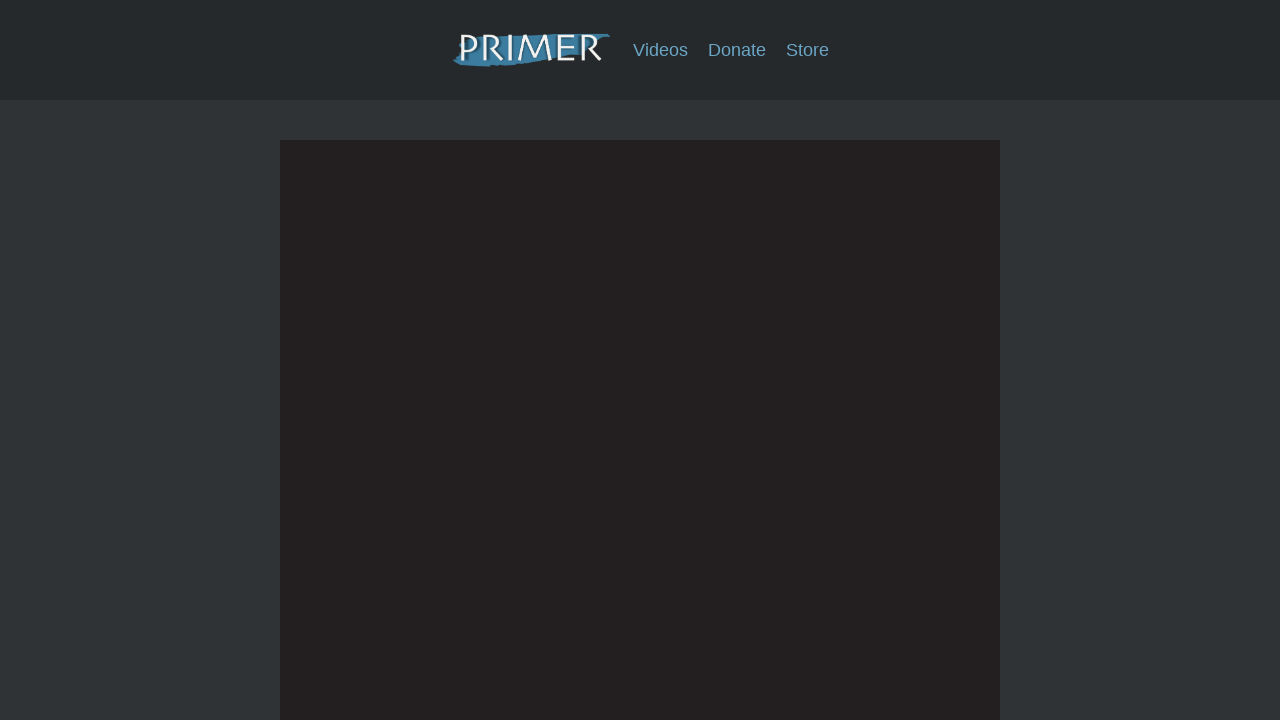

Page DOM content loaded successfully
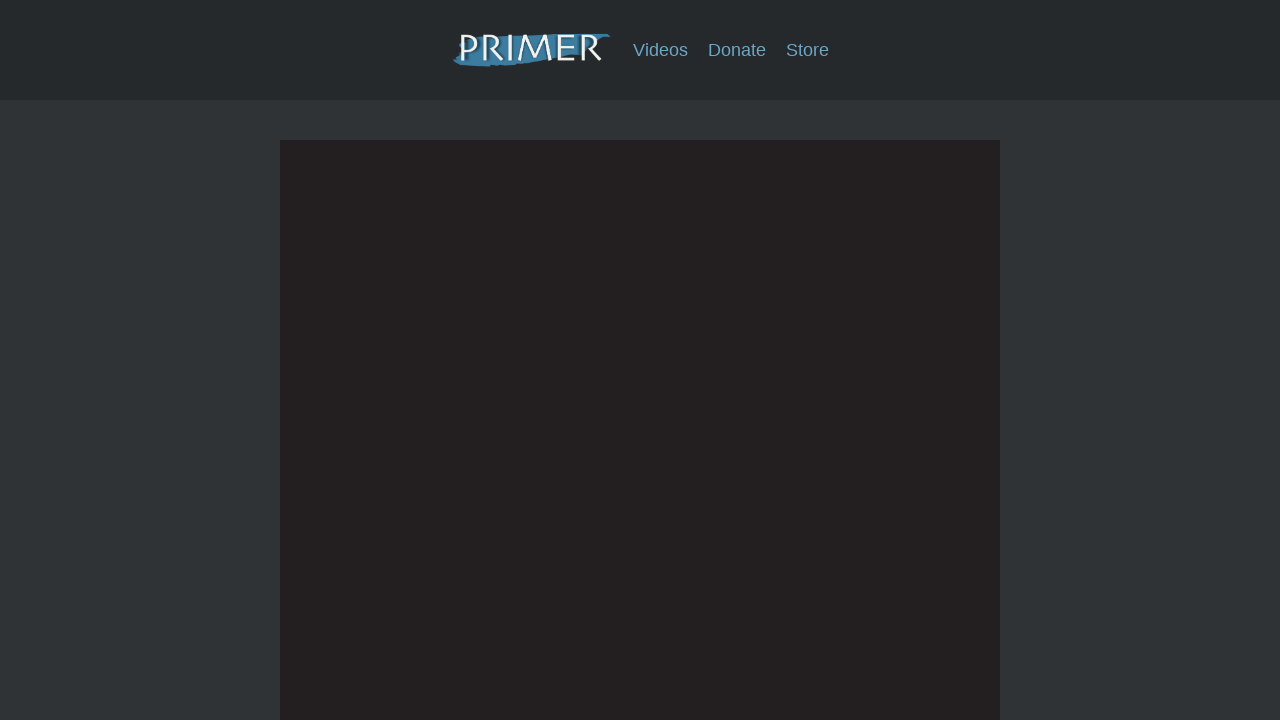

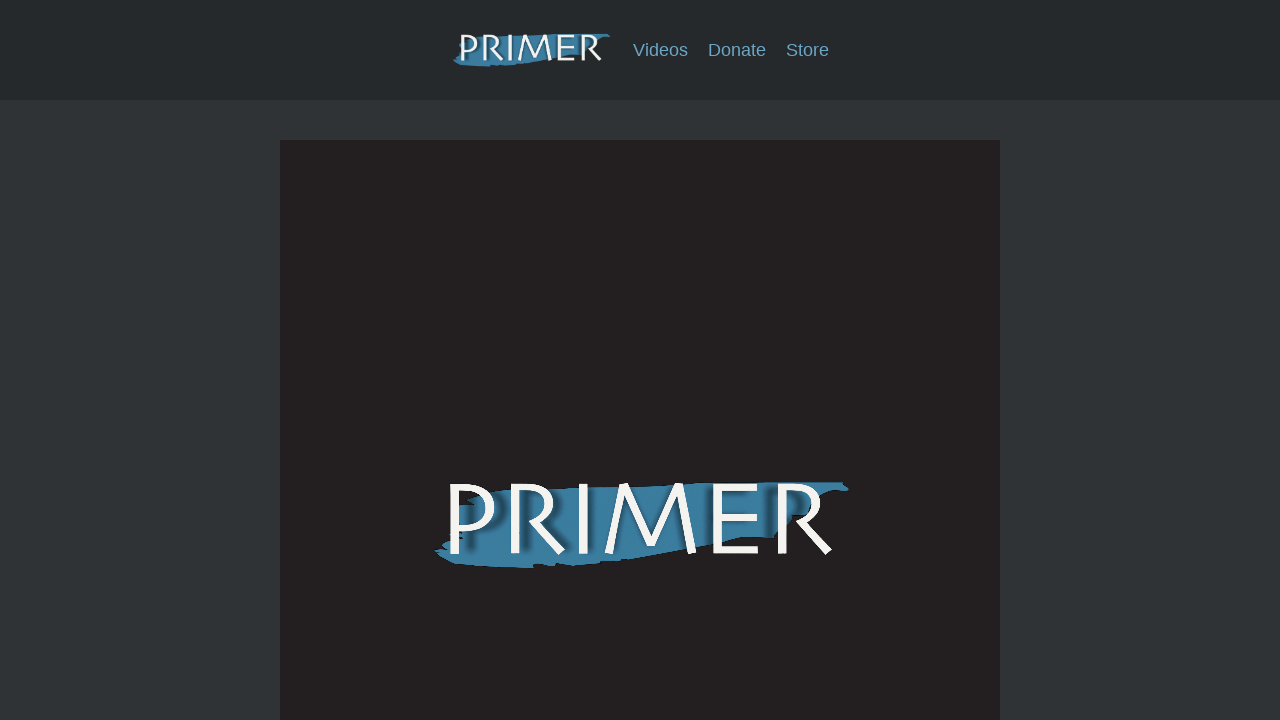